Tests iframe interaction on W3Schools by switching to an iframe, clicking a button inside it, then switching back to the main page and clicking another button

Starting URL: https://www.w3schools.com/js/tryit.asp?filename=tryjs_default

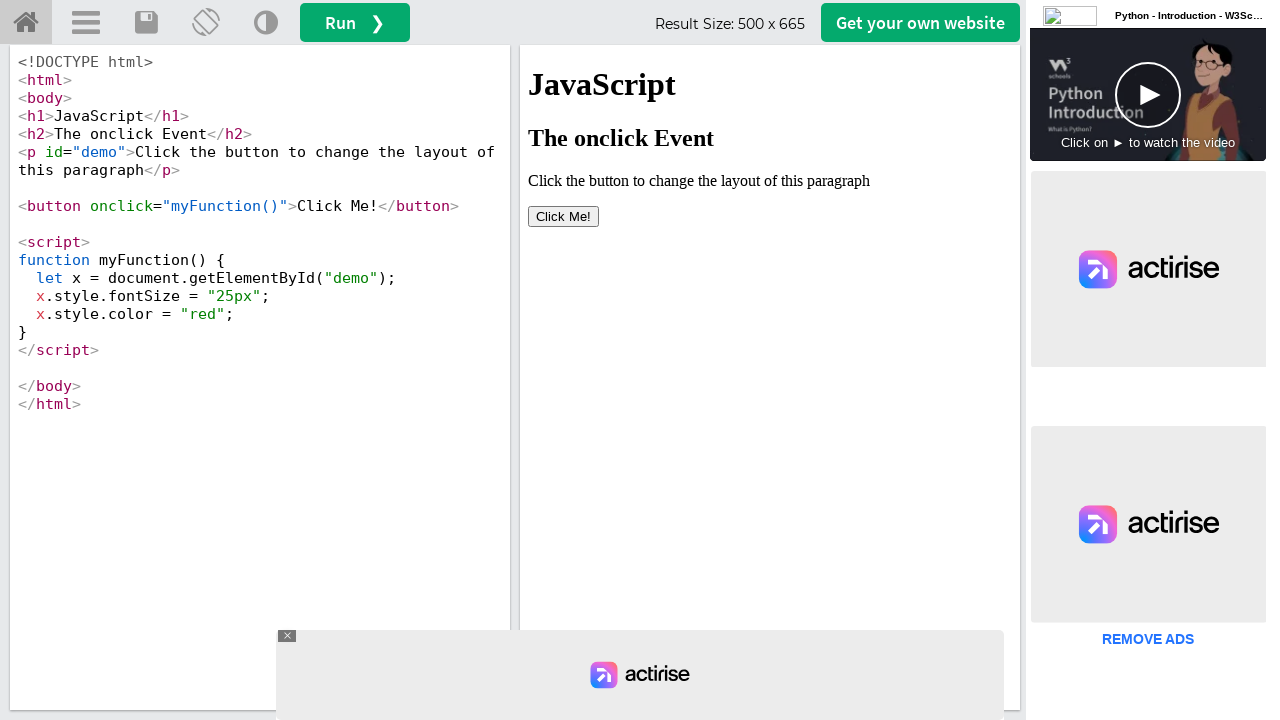

Located iframe element 'iframeResult'
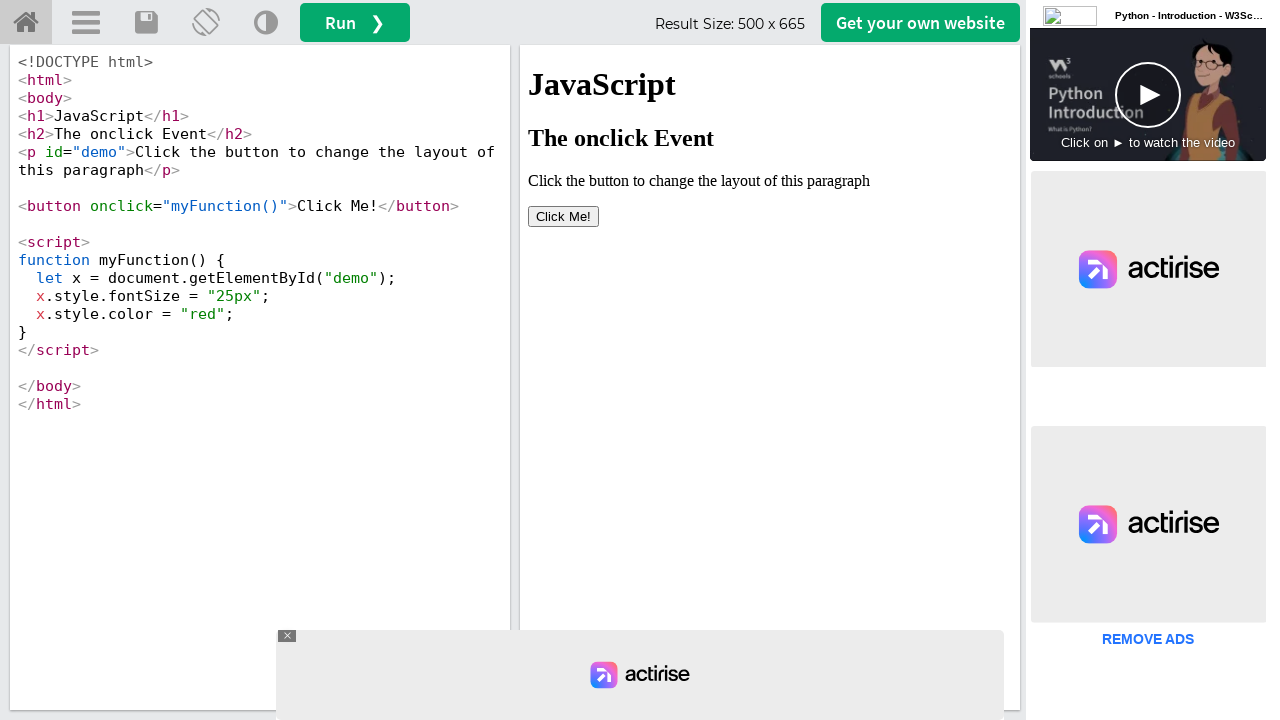

Clicked 'Click Me!' button inside iframe at (564, 216) on button:has-text('Click Me!')
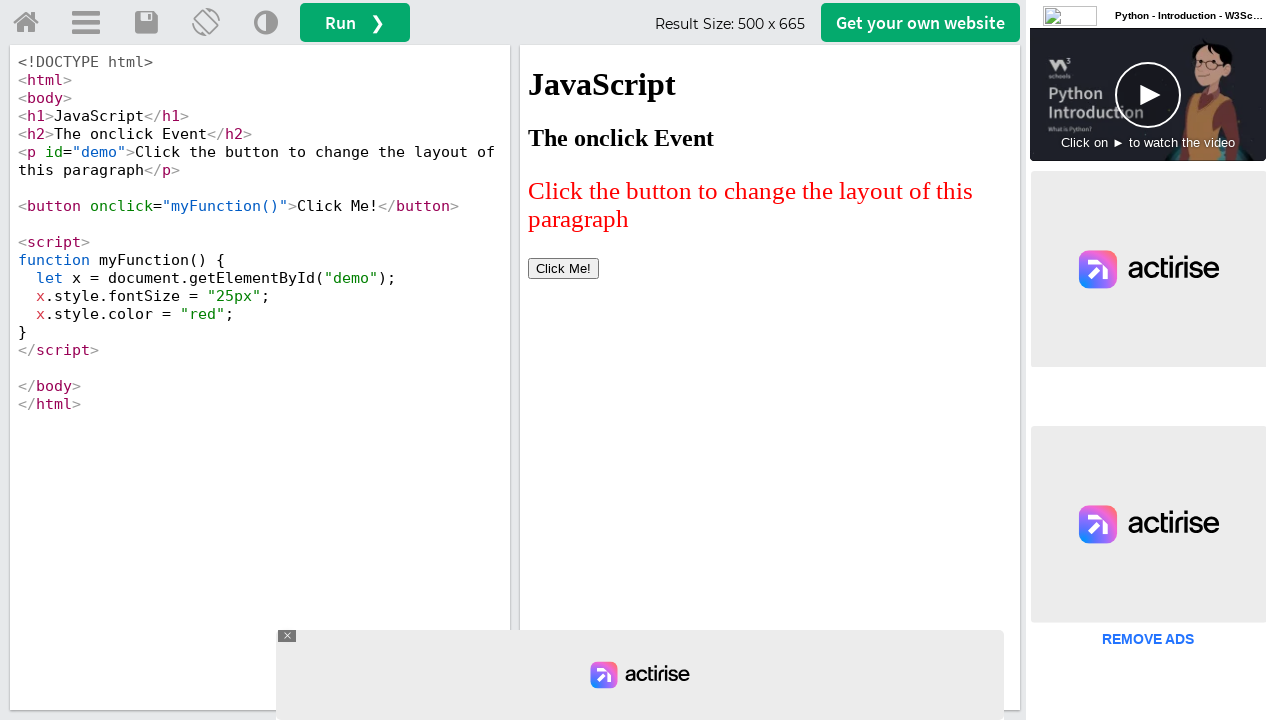

Clicked button on main page with id 'getwebsitebtn' at (920, 22) on #getwebsitebtn
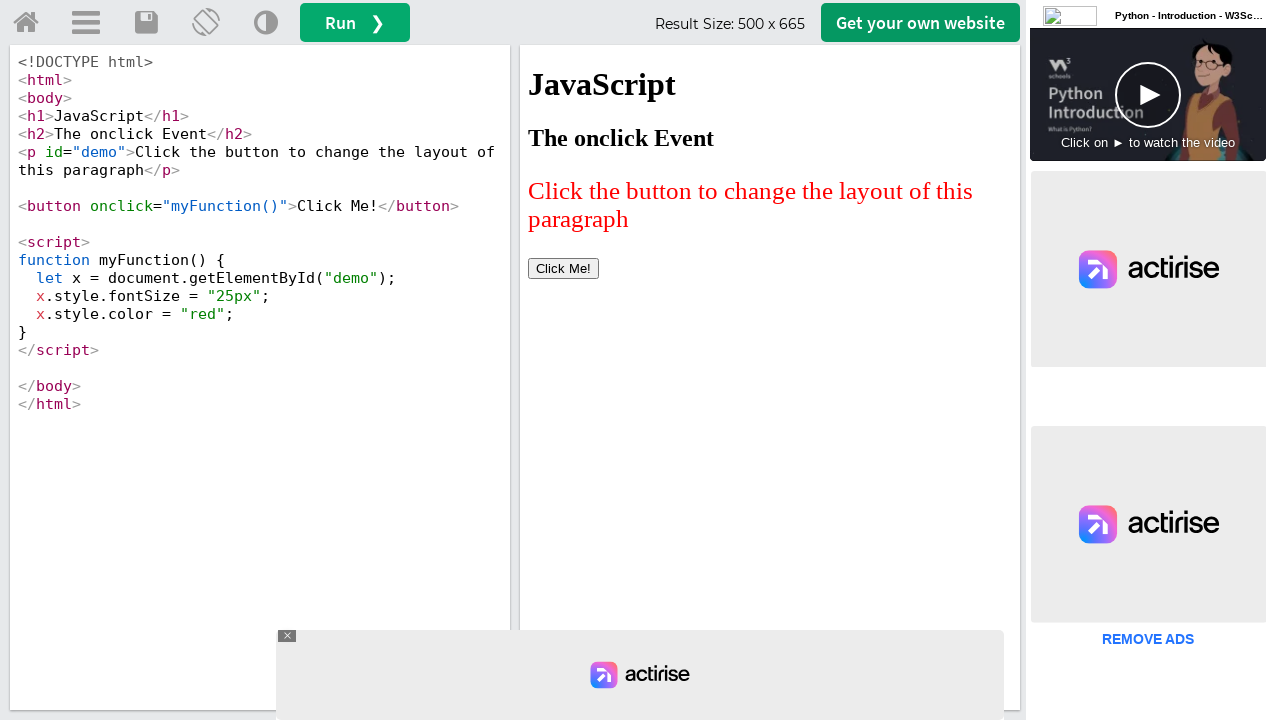

Waited 2000ms for page to stabilize
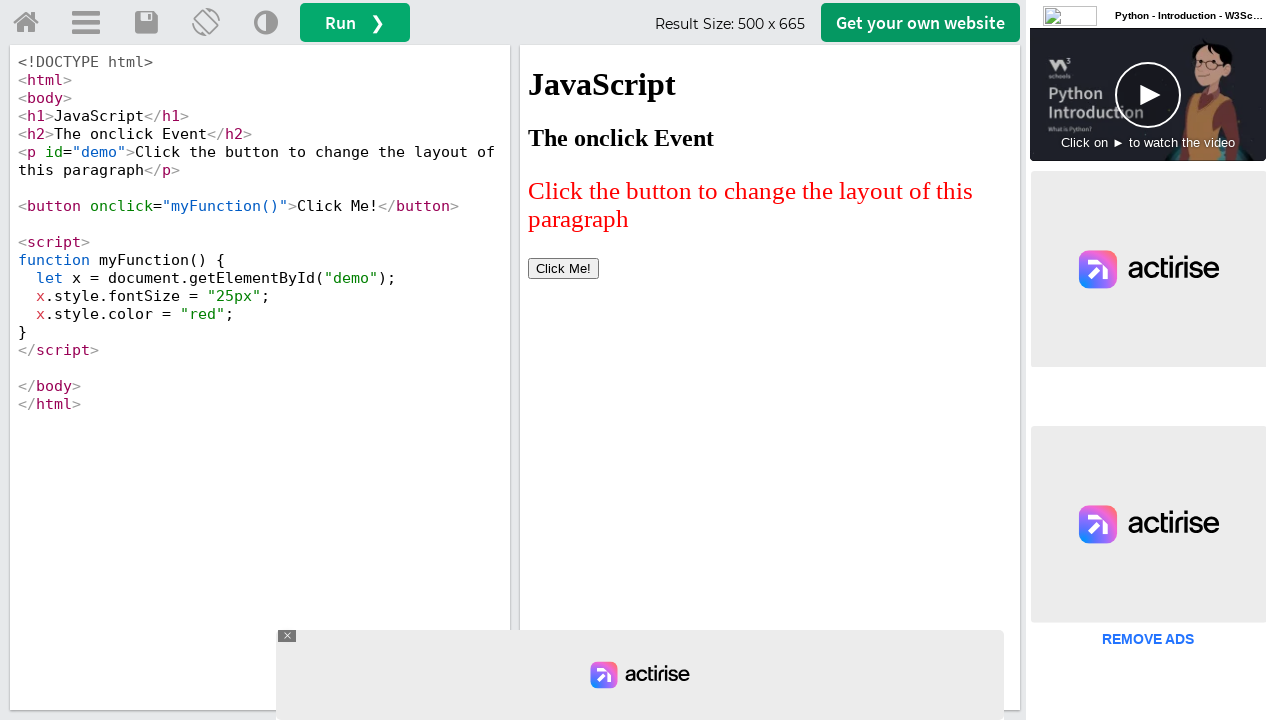

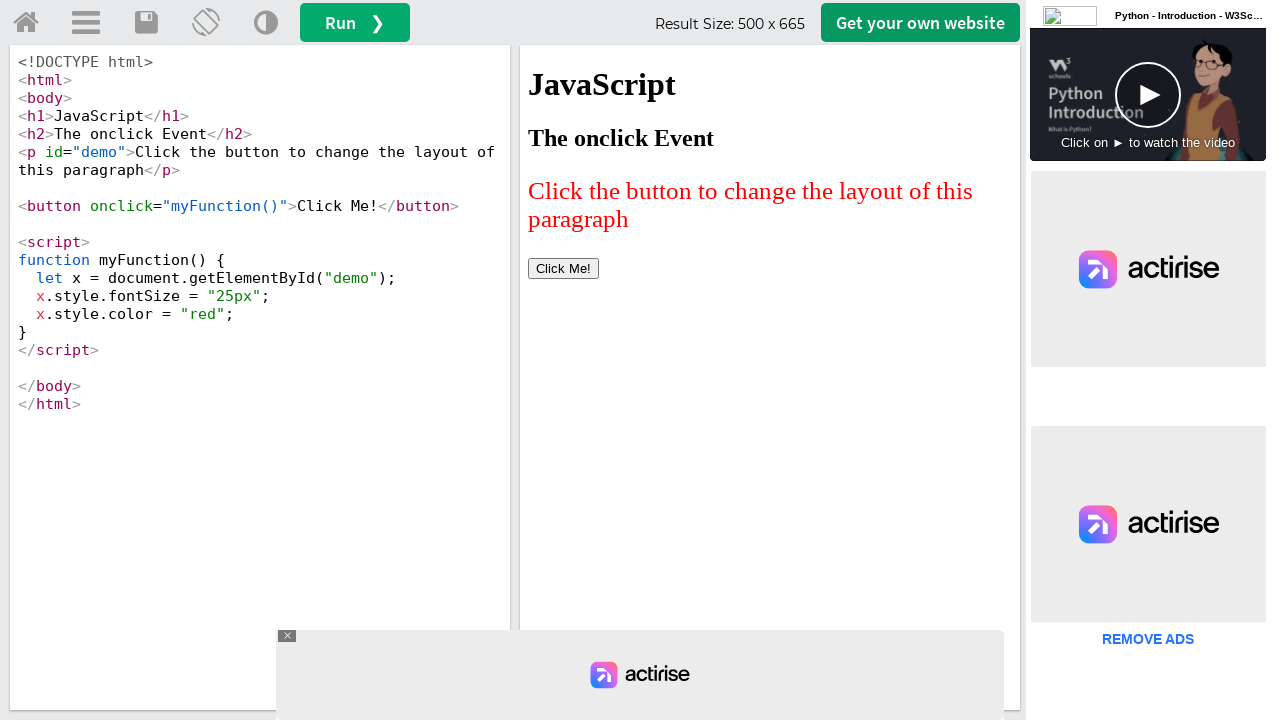